Tests button interactions on a typography page by clicking various button styles (large, medium, small) in filled, light, and outlined variants

Starting URL: https://pulse-frontend.web.app/typography

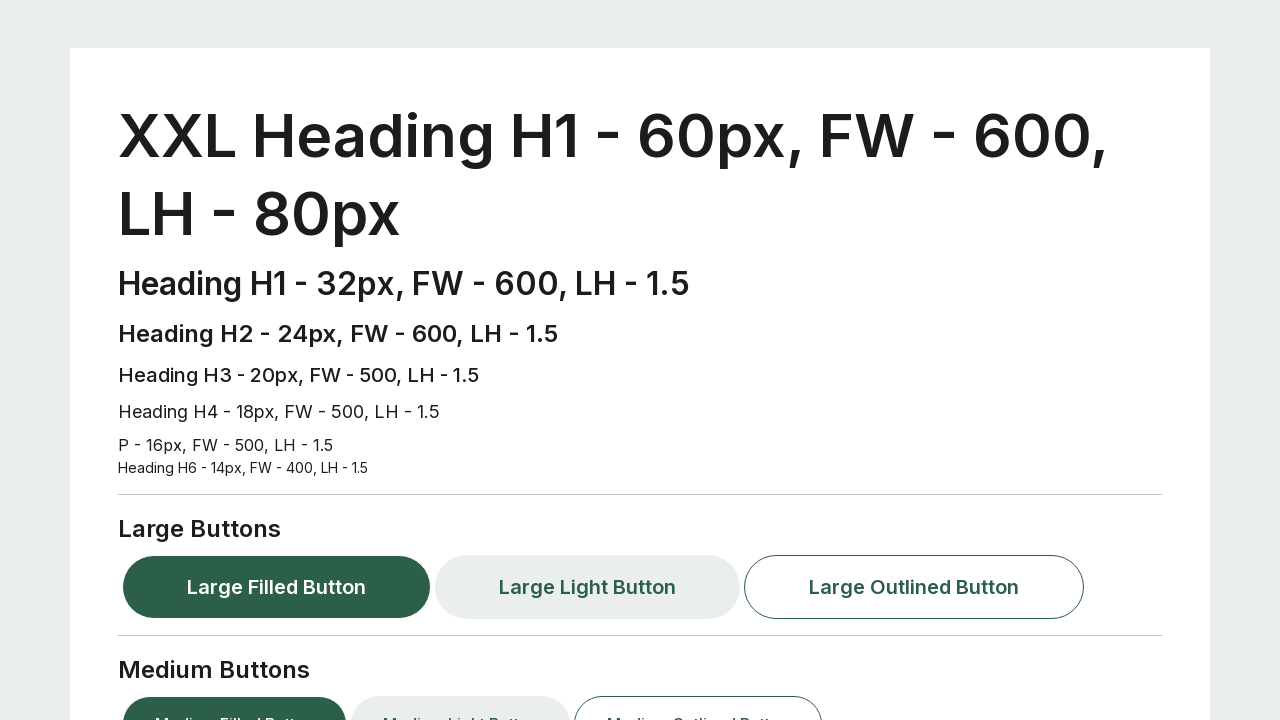

Navigated to typography page
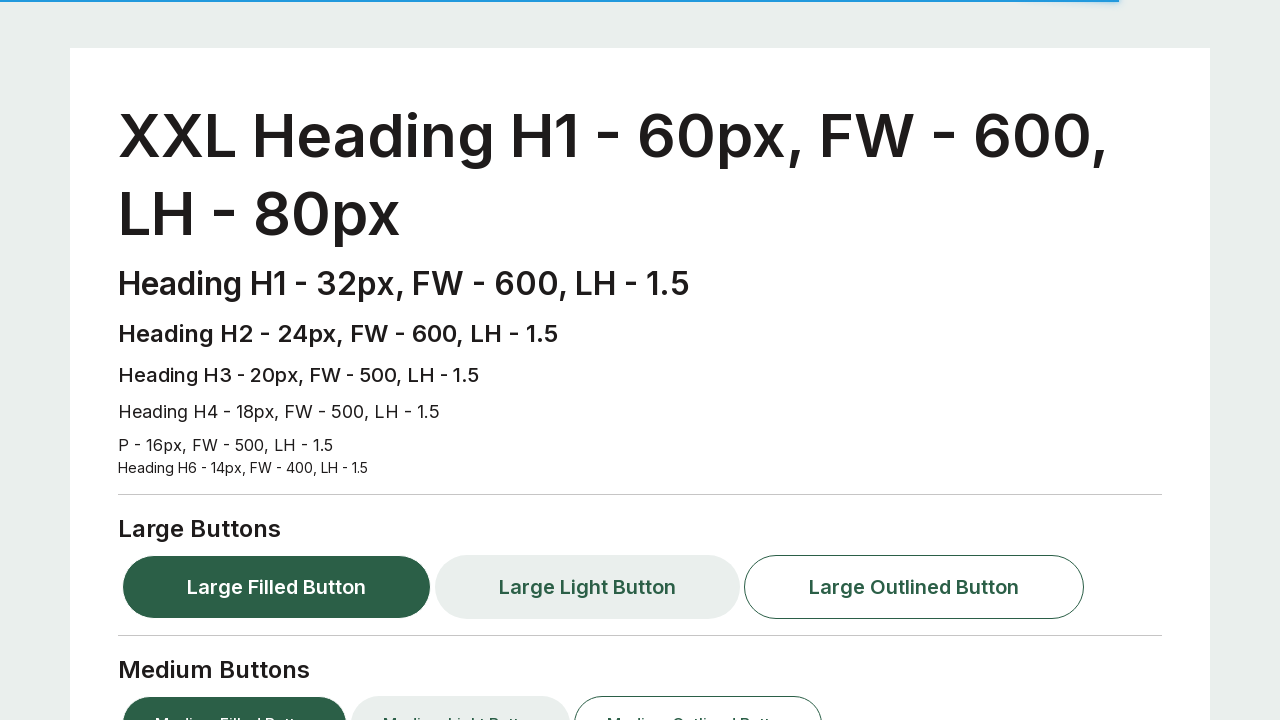

Clicked Large Filled Button at (276, 587) on internal:role=button[name="Large Filled Button"i]
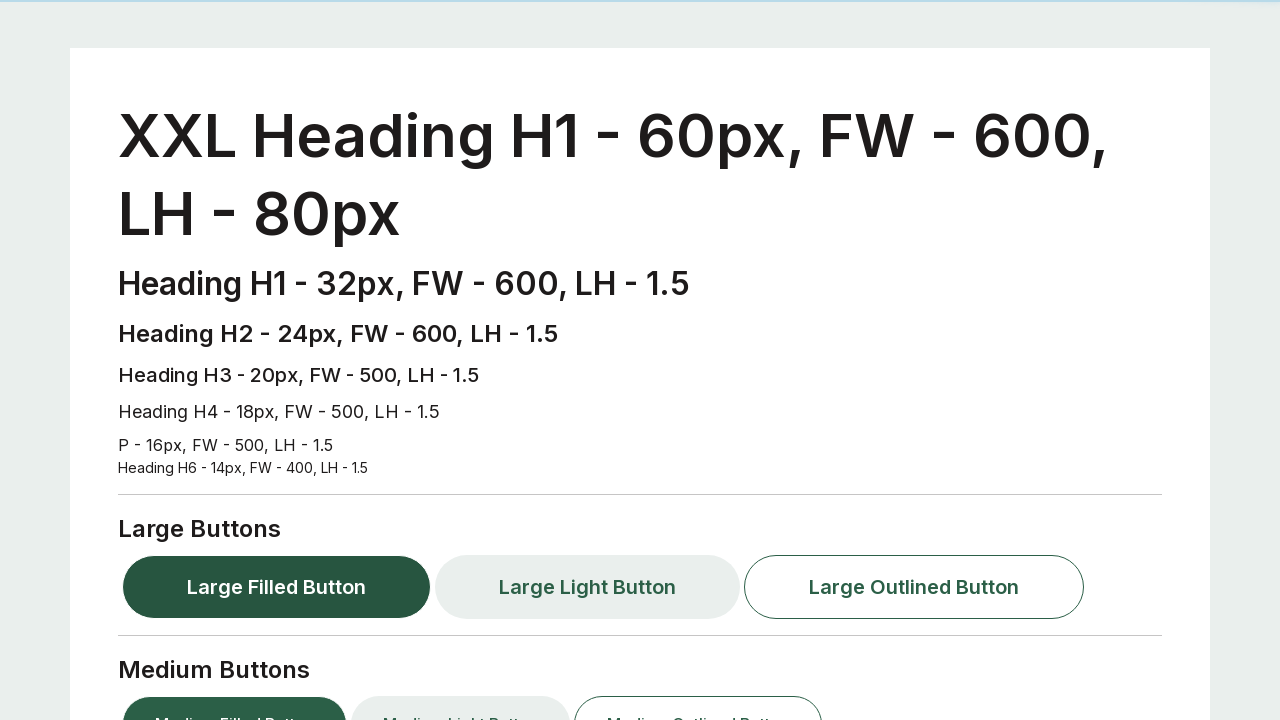

Clicked Large Light Button at (588, 587) on internal:role=button[name="Large Light Button"s]
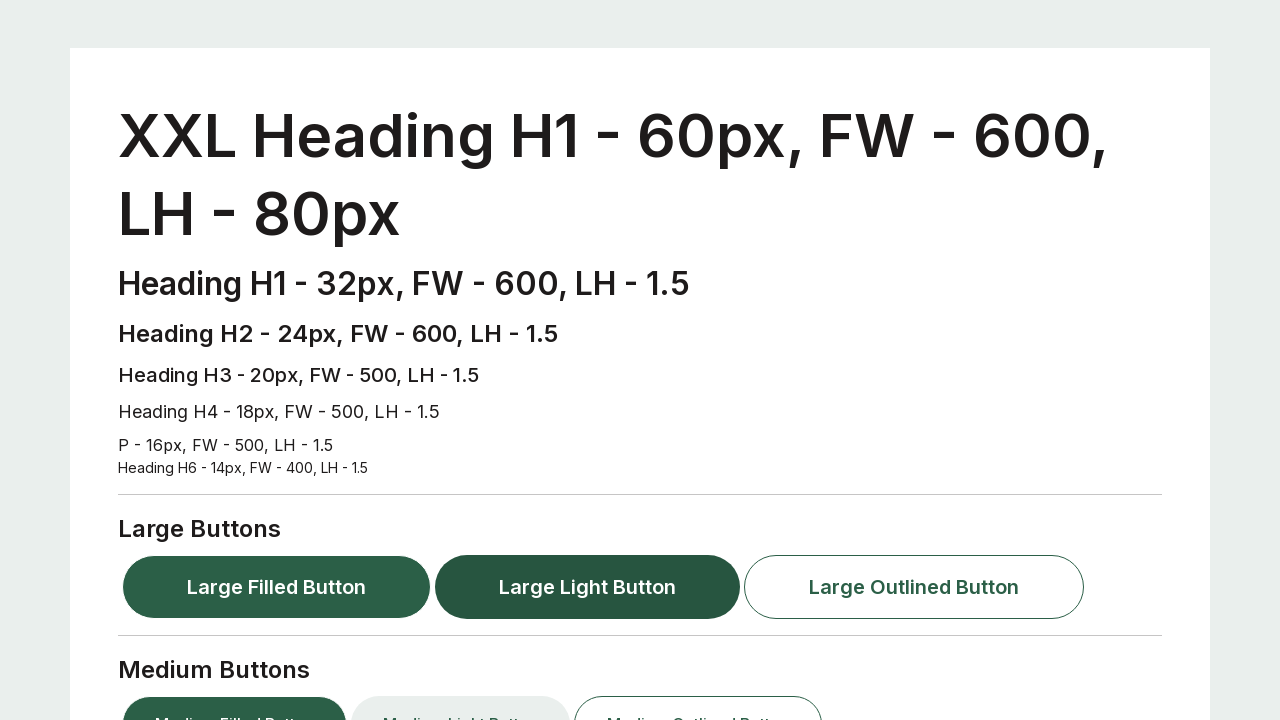

Clicked Large Outlined Button at (914, 587) on internal:role=button[name="Large Outlined Button"s]
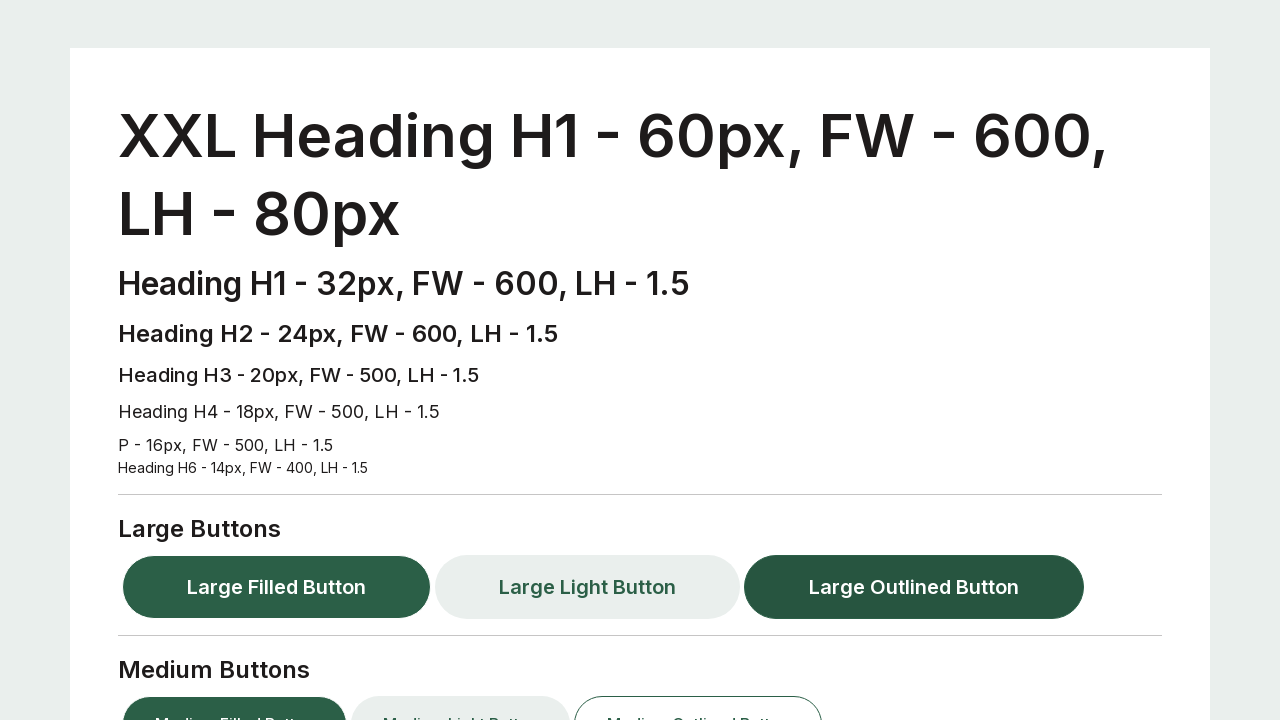

Clicked Medium Filled Button at (234, 692) on internal:role=button[name="Medium Filled Button"i]
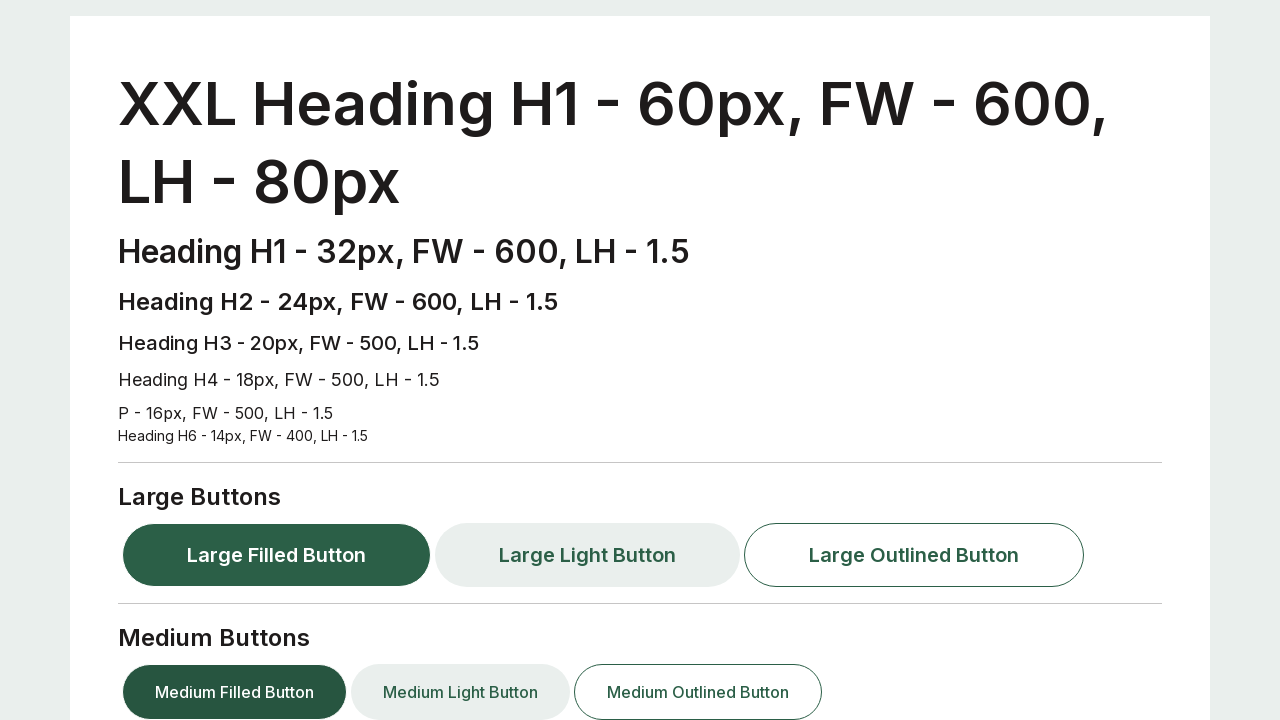

Clicked Medium Light Button at (460, 692) on internal:role=button[name="Medium Light Button"s]
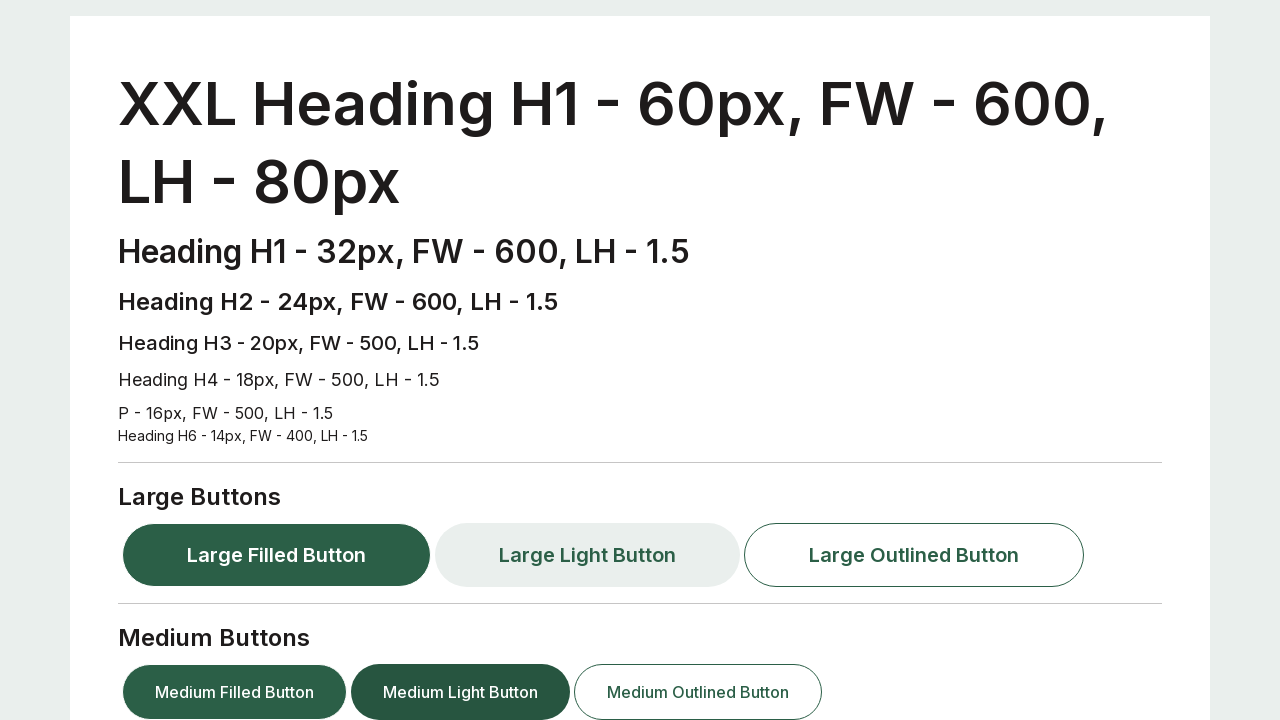

Clicked Medium Outlined Button at (698, 692) on internal:role=button[name="Medium Outlined Button"s]
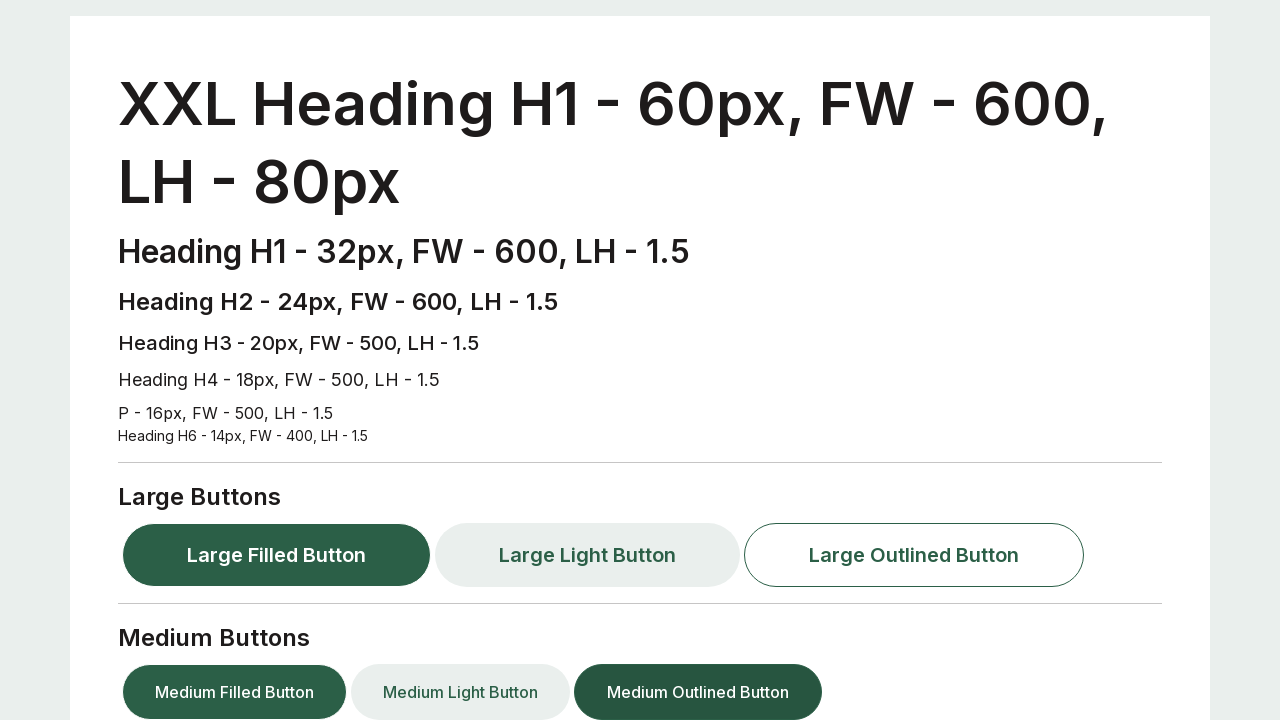

Clicked Small Filled Button at (216, 469) on internal:role=button[name="Small Filled Button"i]
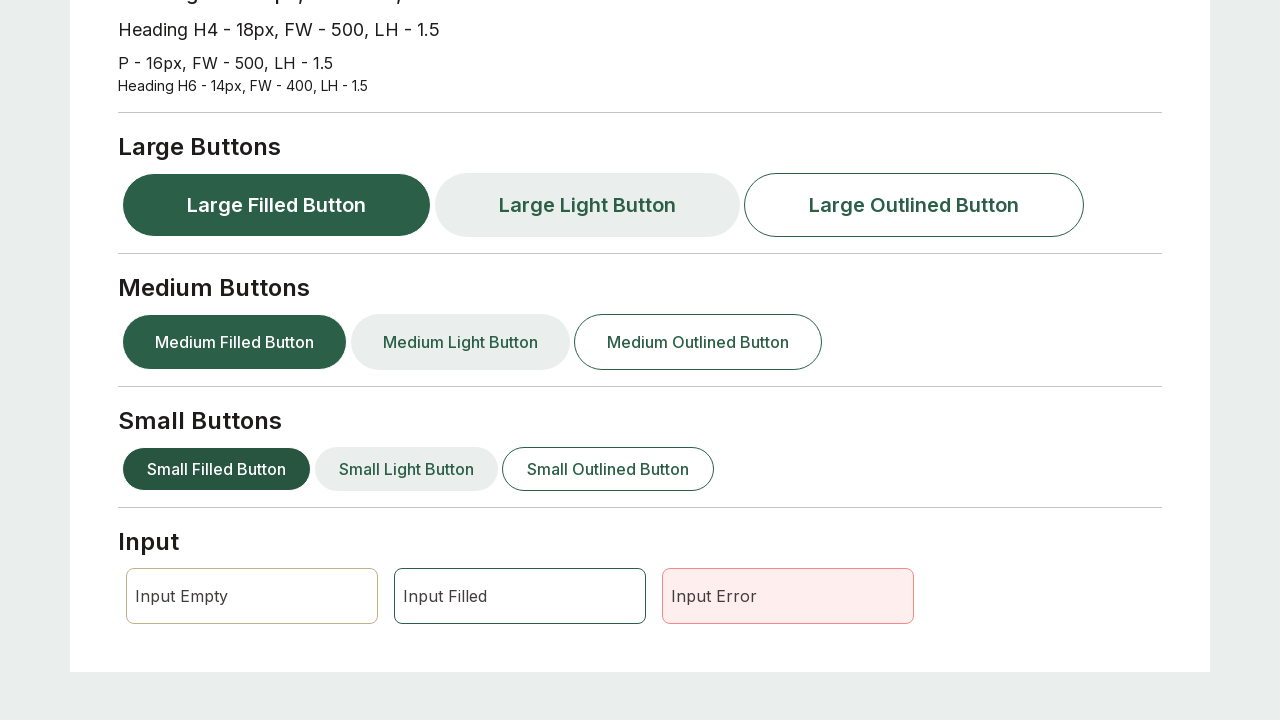

Clicked Small Light Button at (406, 469) on internal:role=button[name="Small Light Button"s]
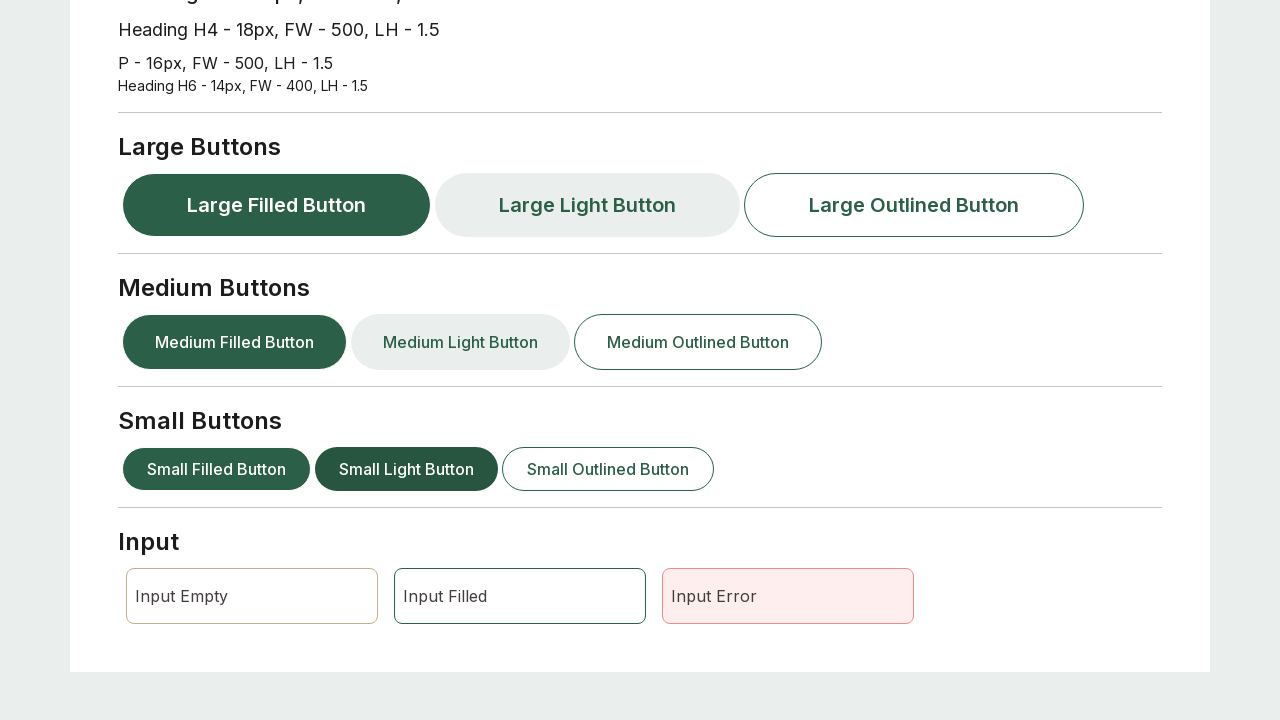

Clicked Small Outlined Button at (608, 469) on internal:role=button[name="Small Outlined Button"s]
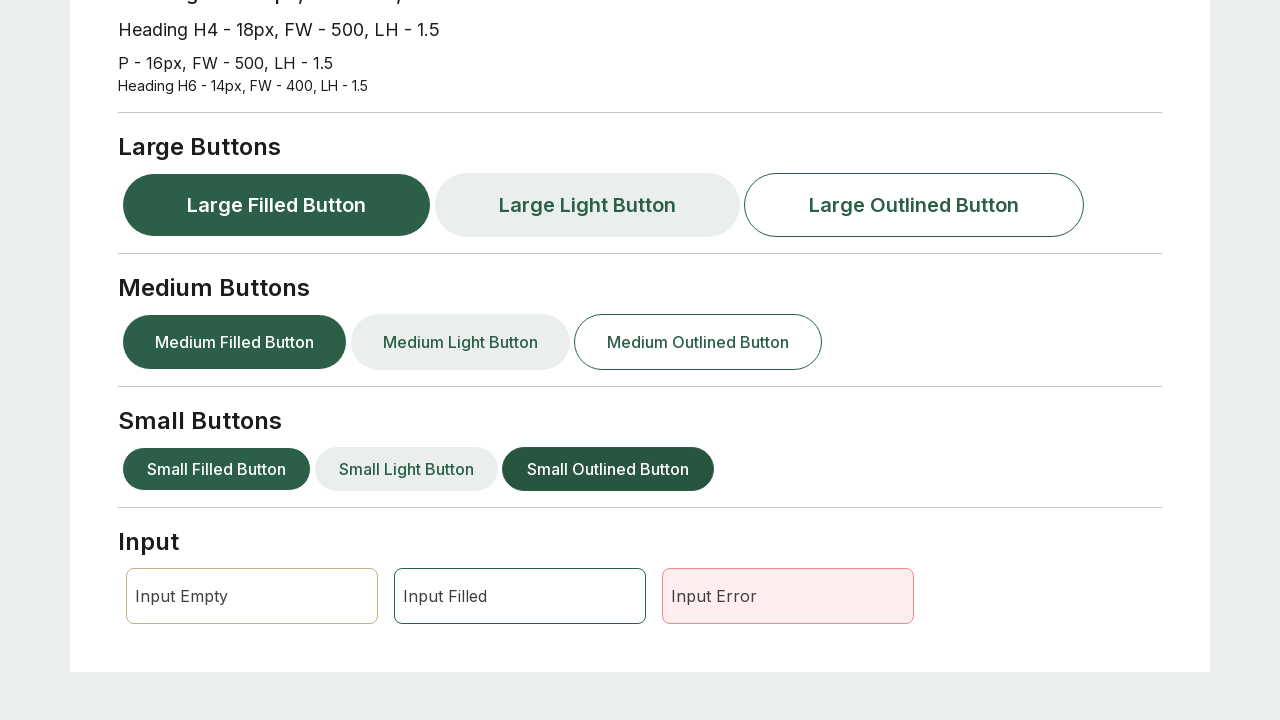

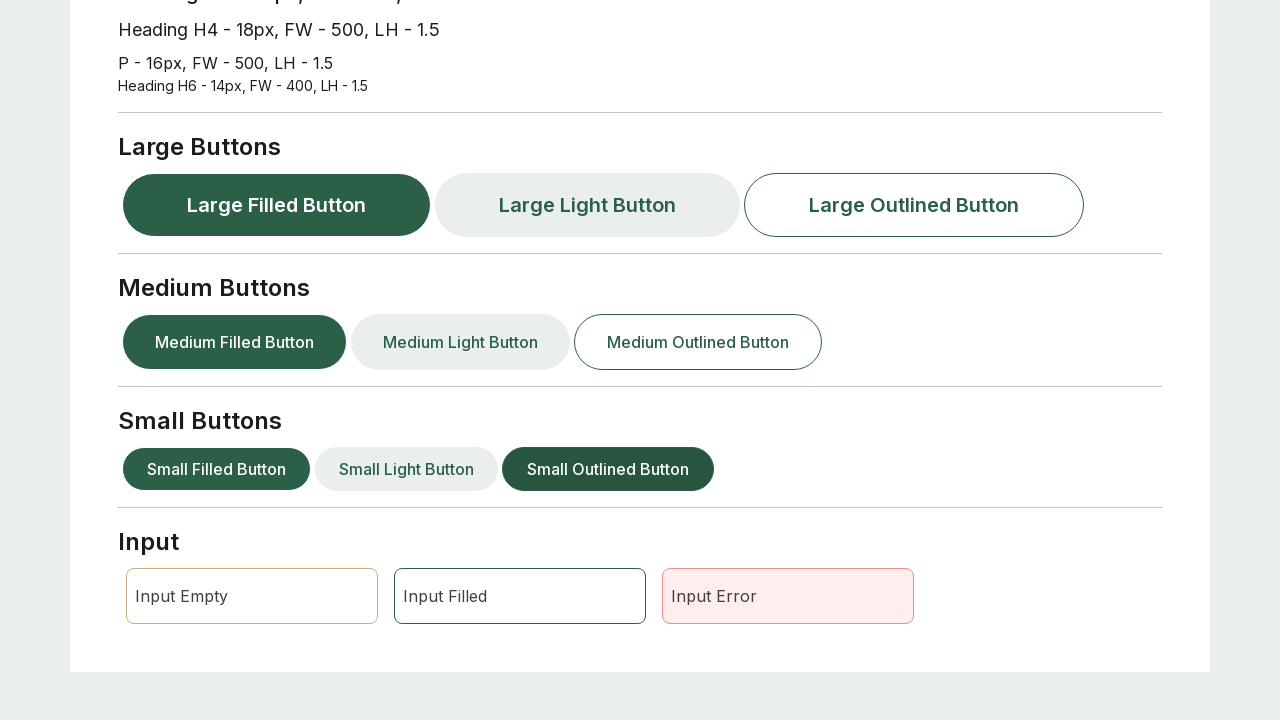